Tests popup window handling by clicking a link that opens a popup window, then switching to and closing the popup while keeping the parent window open.

Starting URL: http://omayo.blogspot.com/

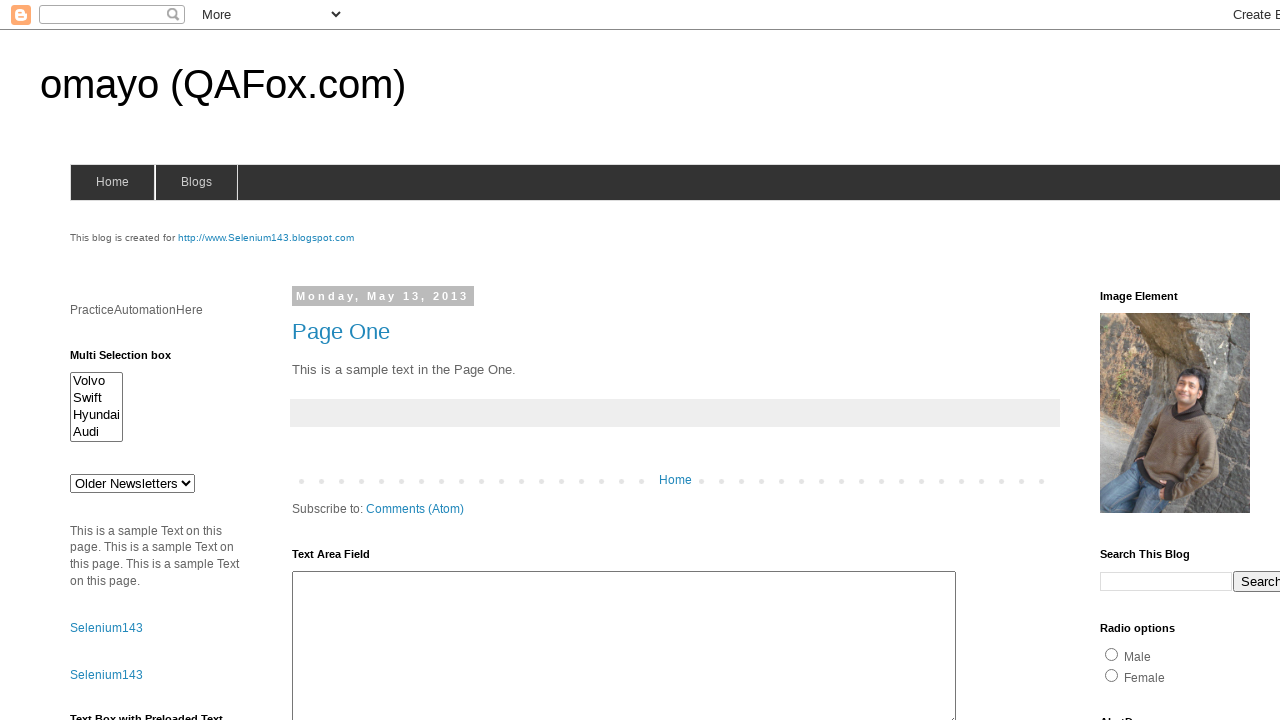

Stored reference to parent page
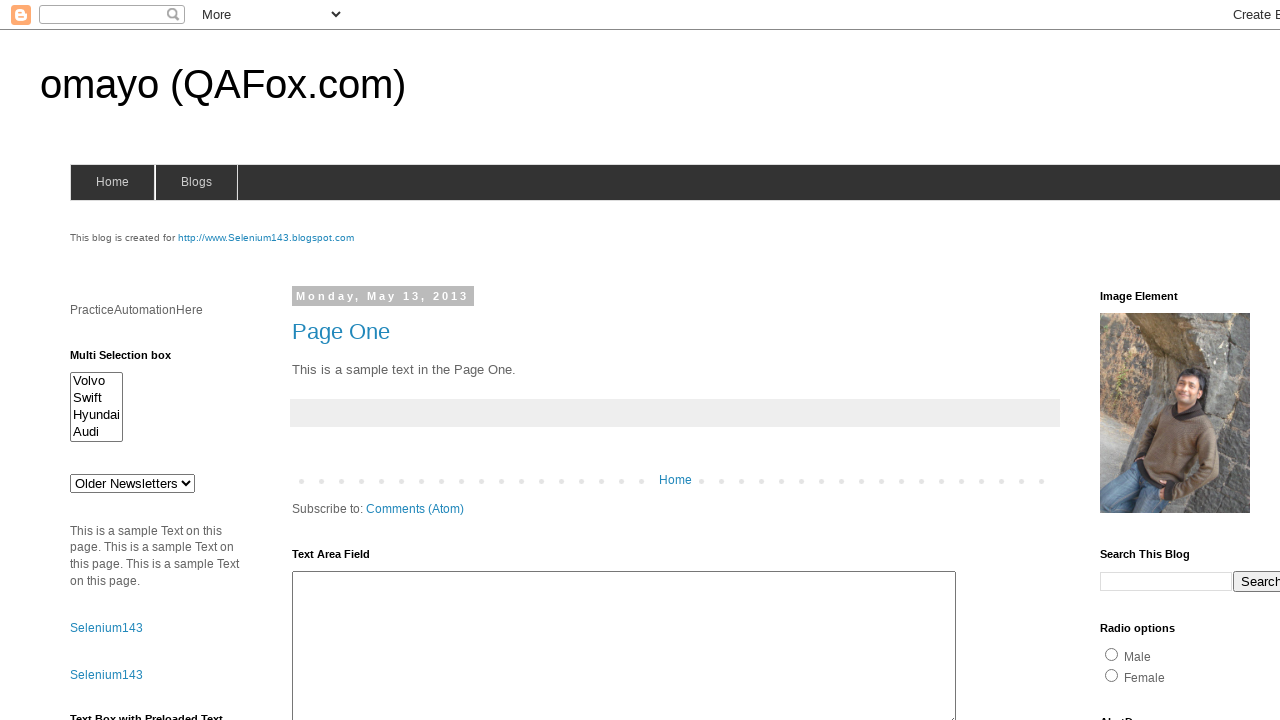

Clicked link to open popup window at (132, 360) on text=Open a popup window
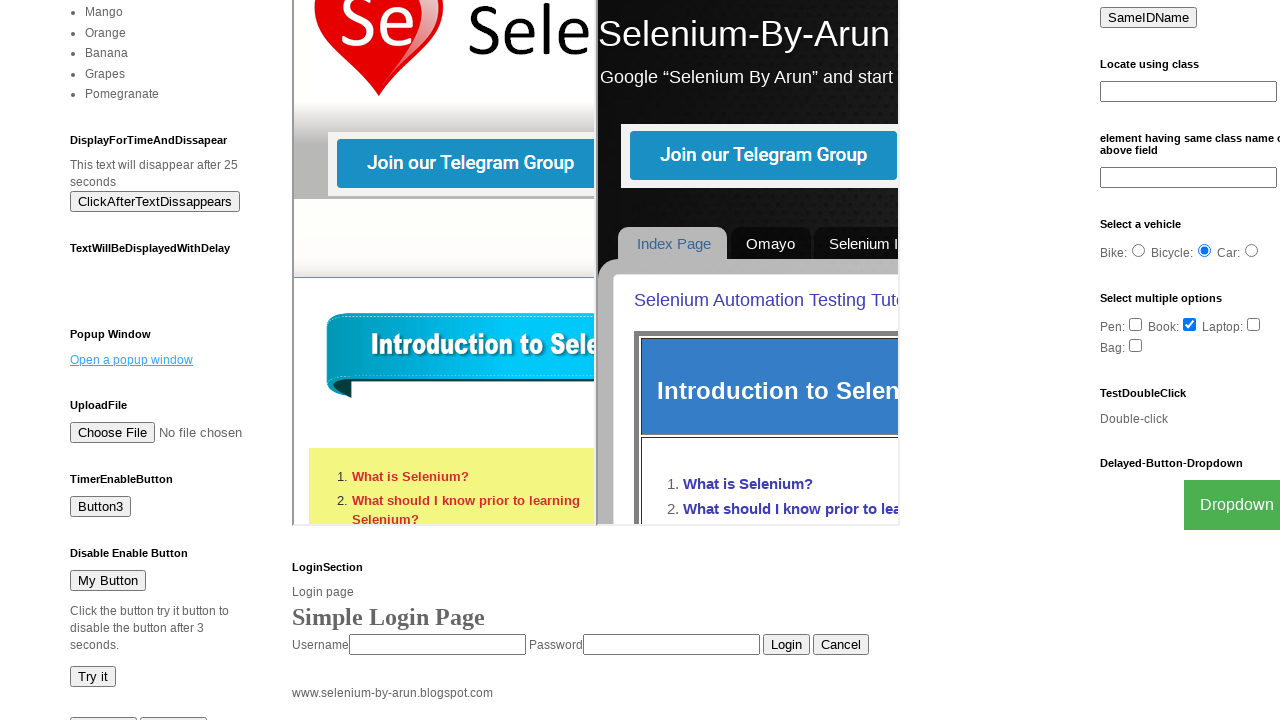

Captured new popup page reference
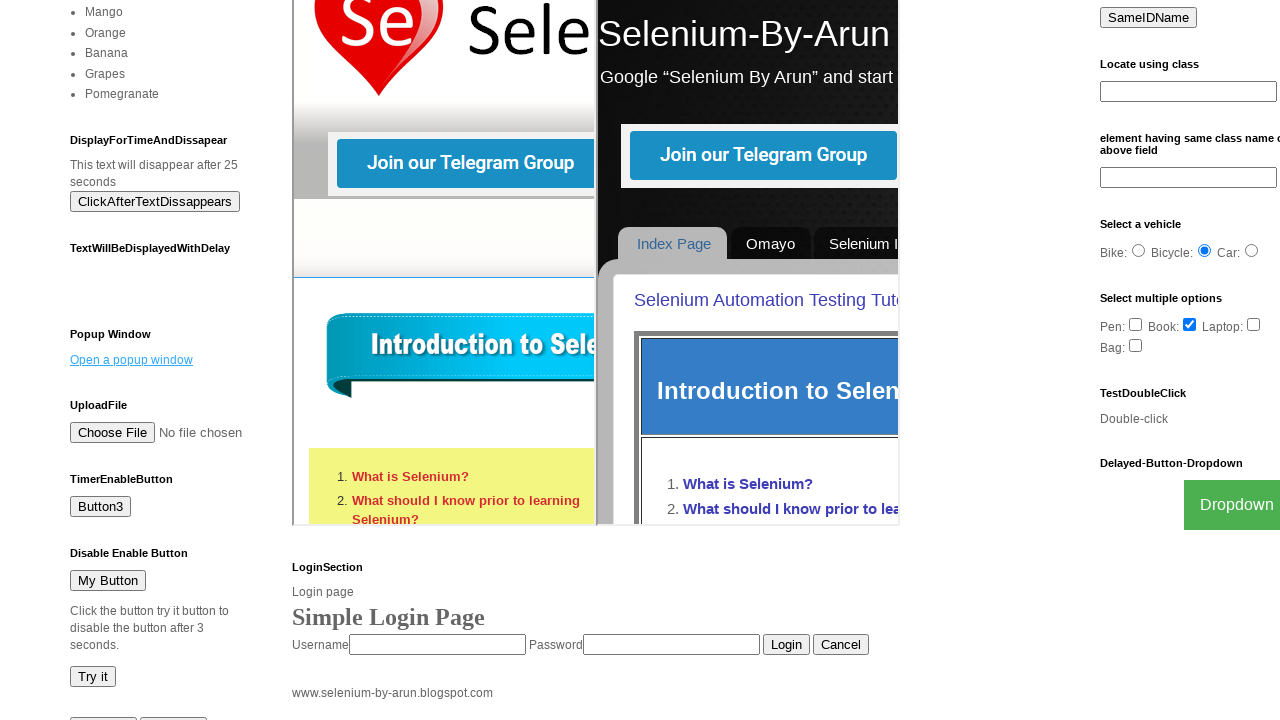

Popup window finished loading
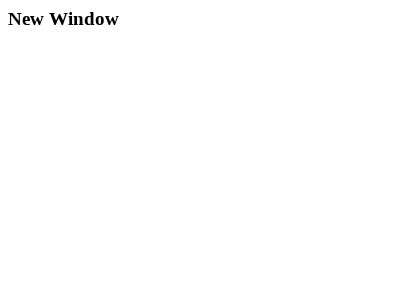

Closed popup window
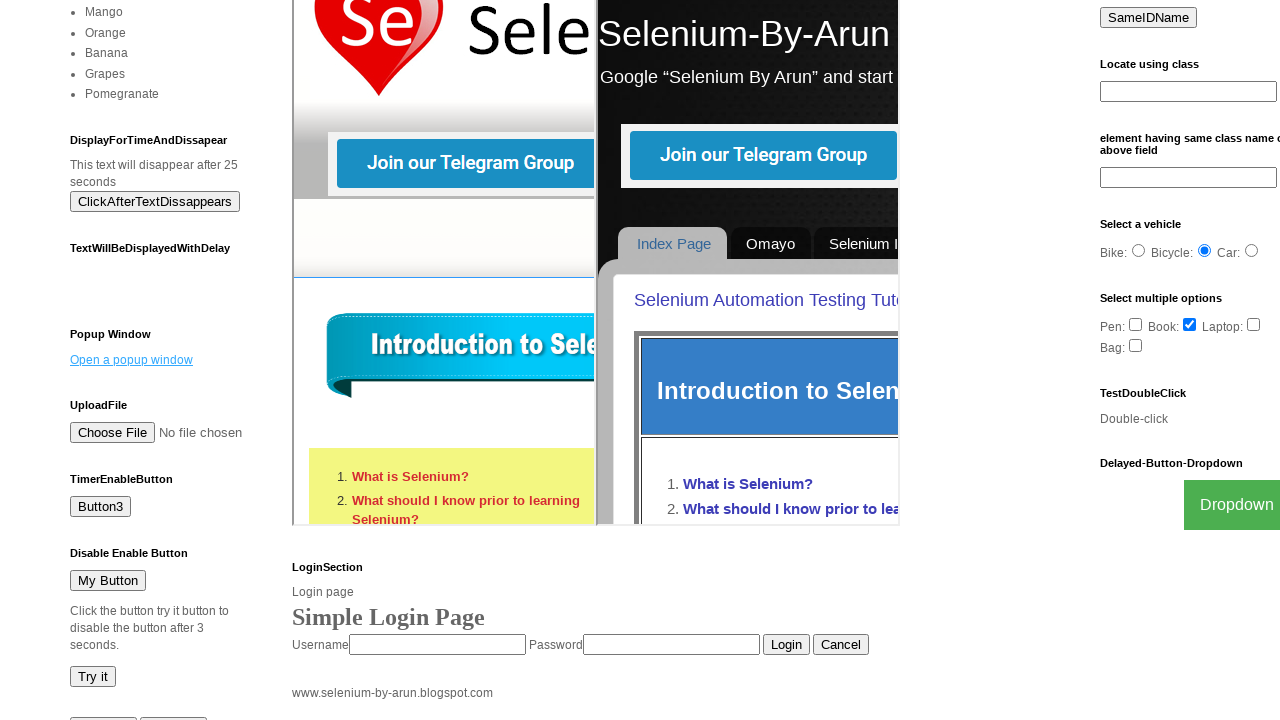

Parent window is still accessible and loaded
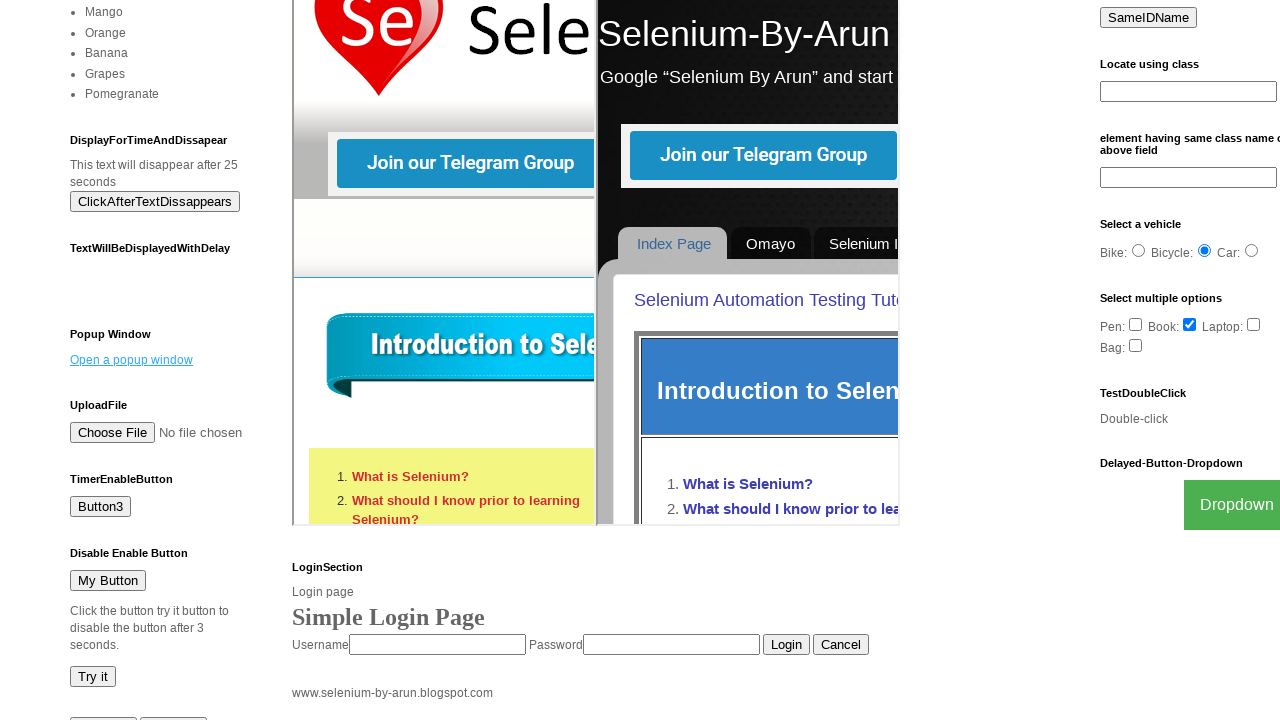

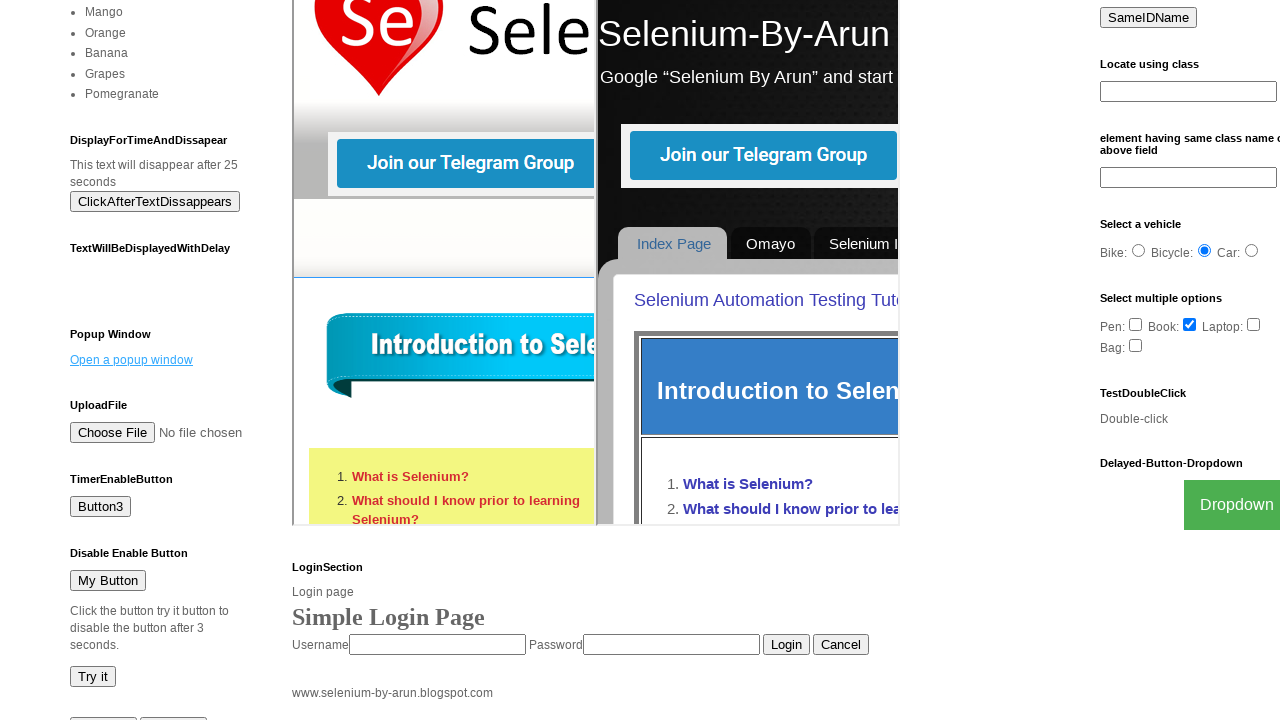